Tests radio button functionality on DemoQA by clicking the "Yes" radio button option and verifying it can be selected.

Starting URL: https://demoqa.com/radio-button

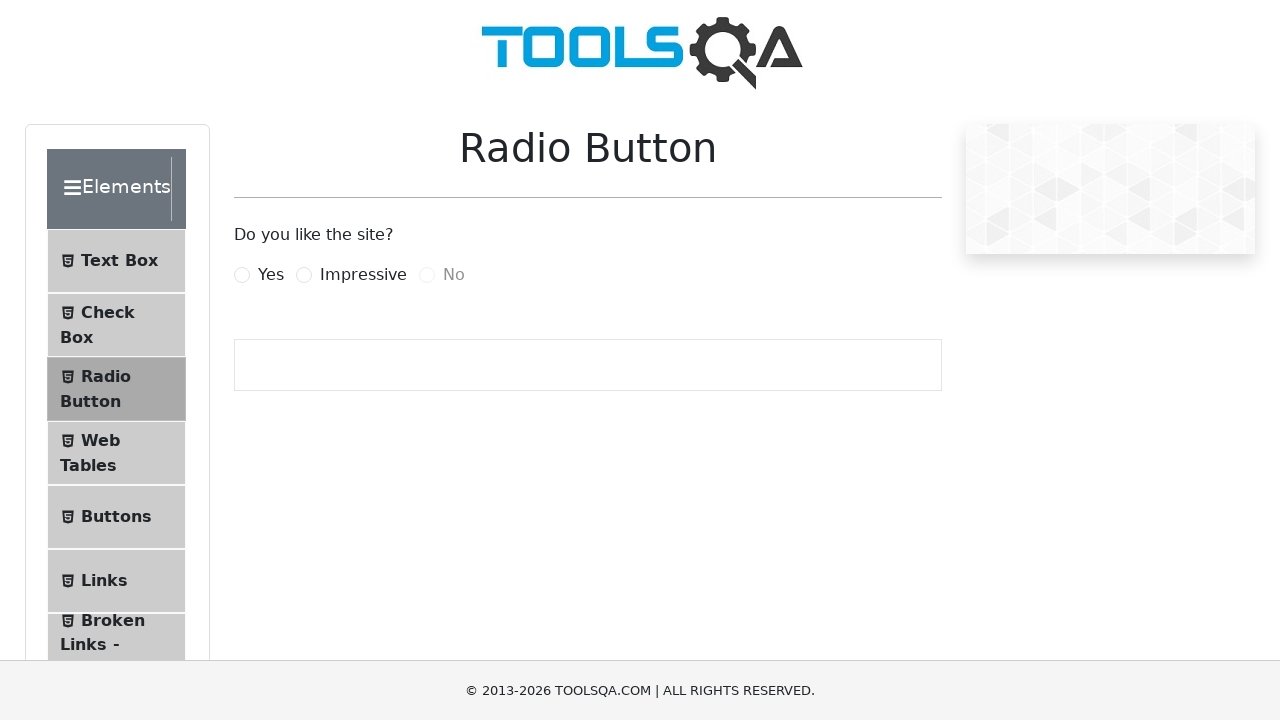

Clicked the 'Yes' radio button option at (271, 275) on xpath=//label[.='Yes']
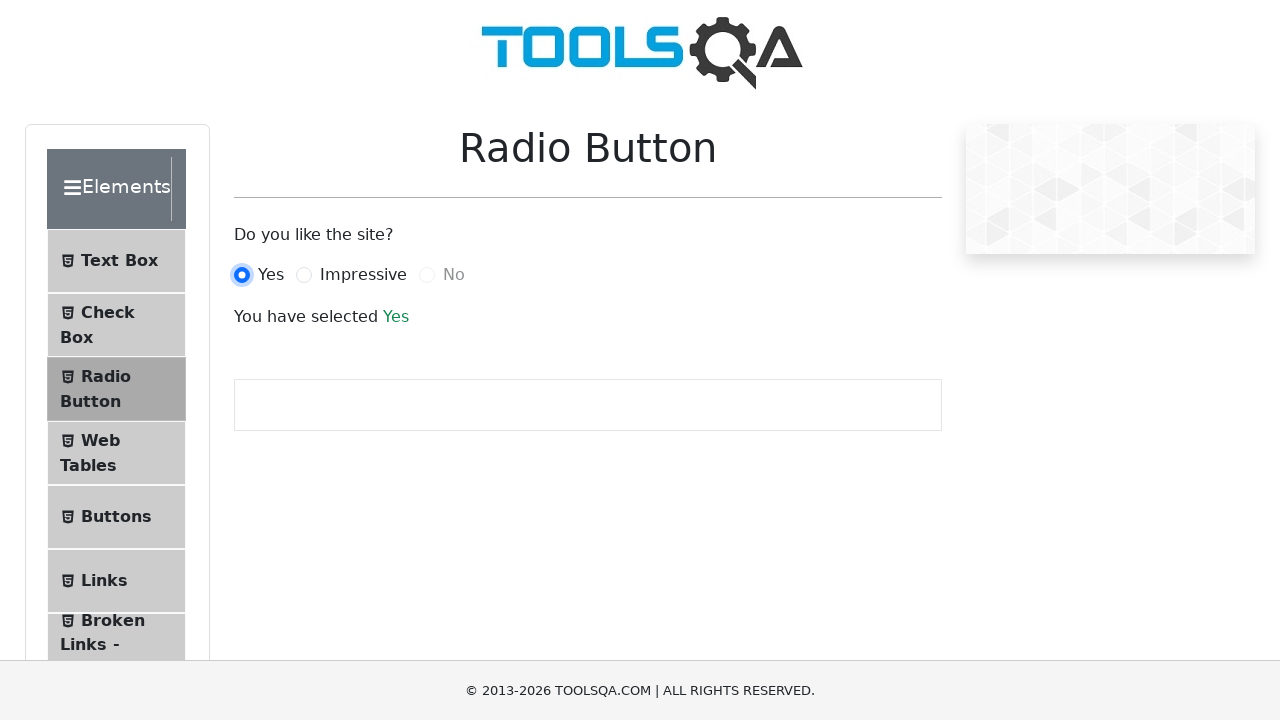

Waited 1000ms for radio button selection to register
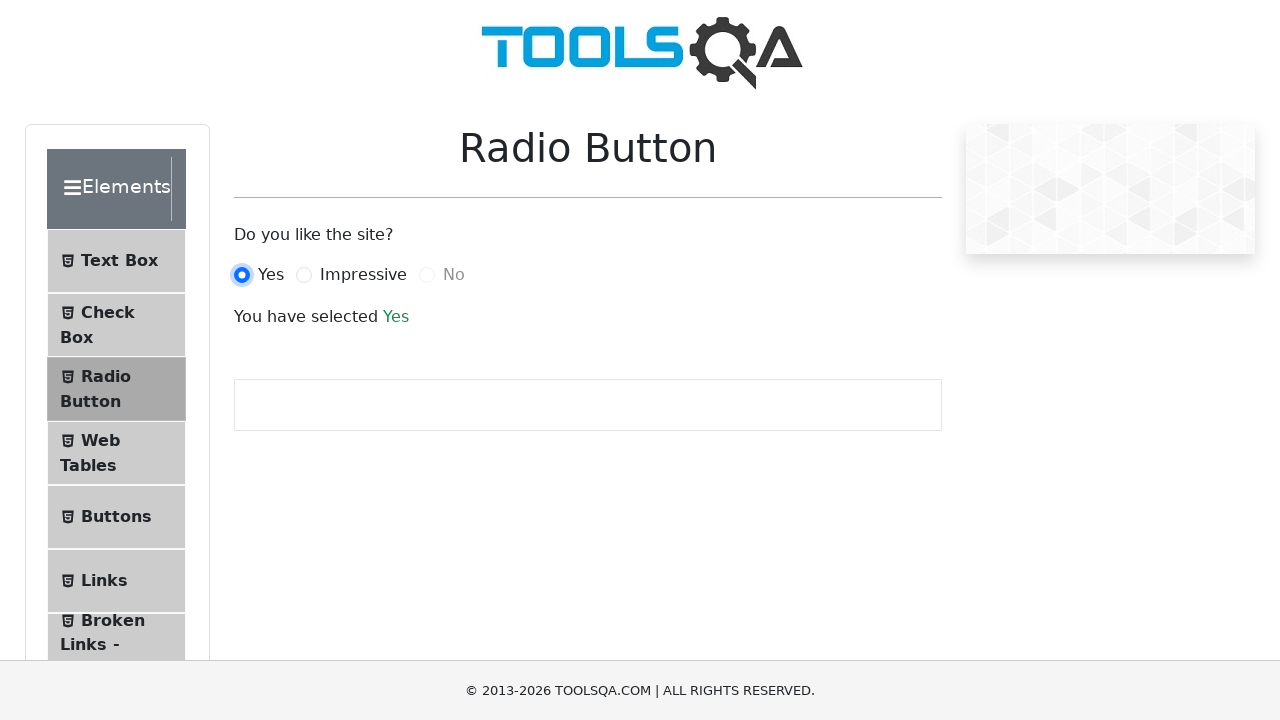

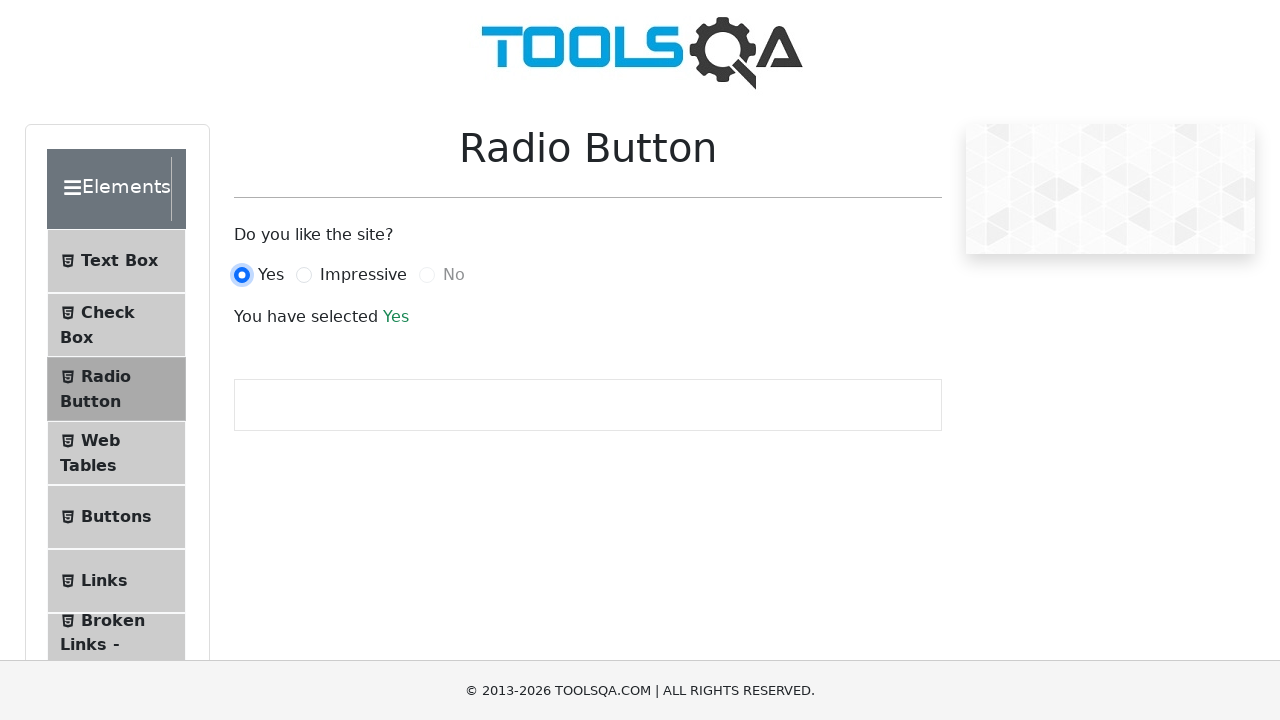